Tests that decimal age values are not permitted in the form submission

Starting URL: https://davi-vert.vercel.app/index.html

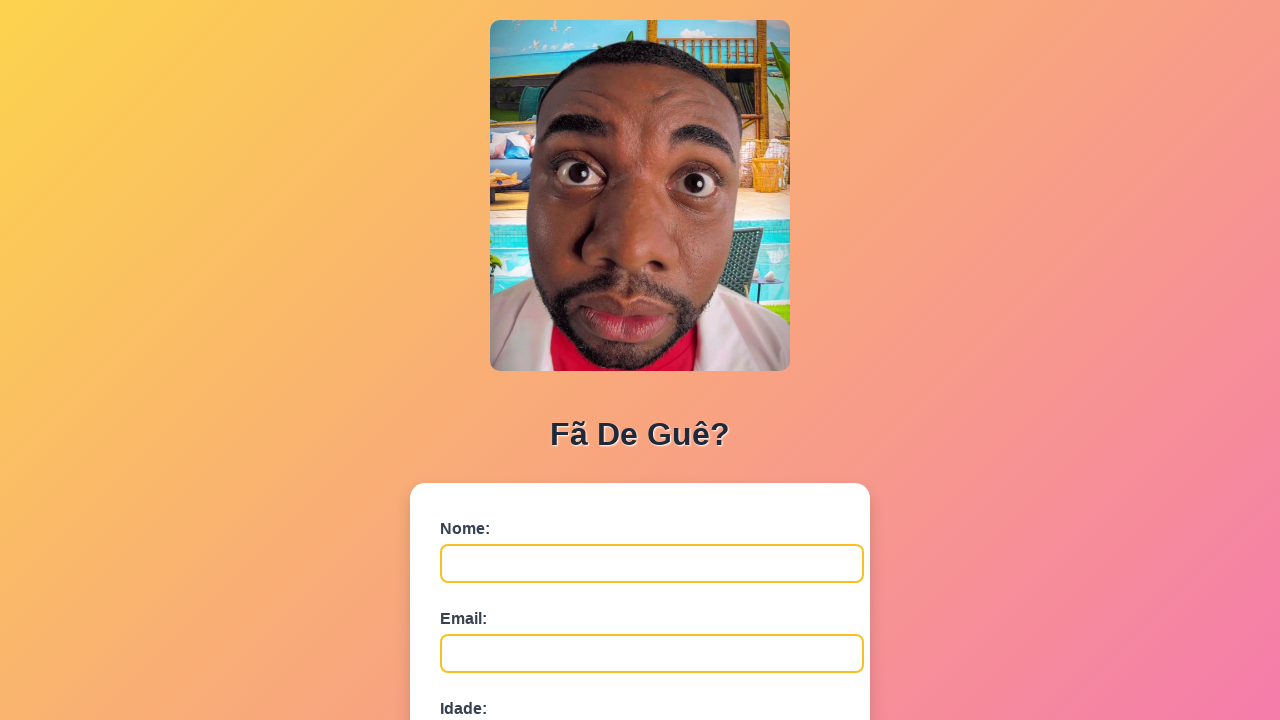

Filled name field with 'Decimal' on #nome
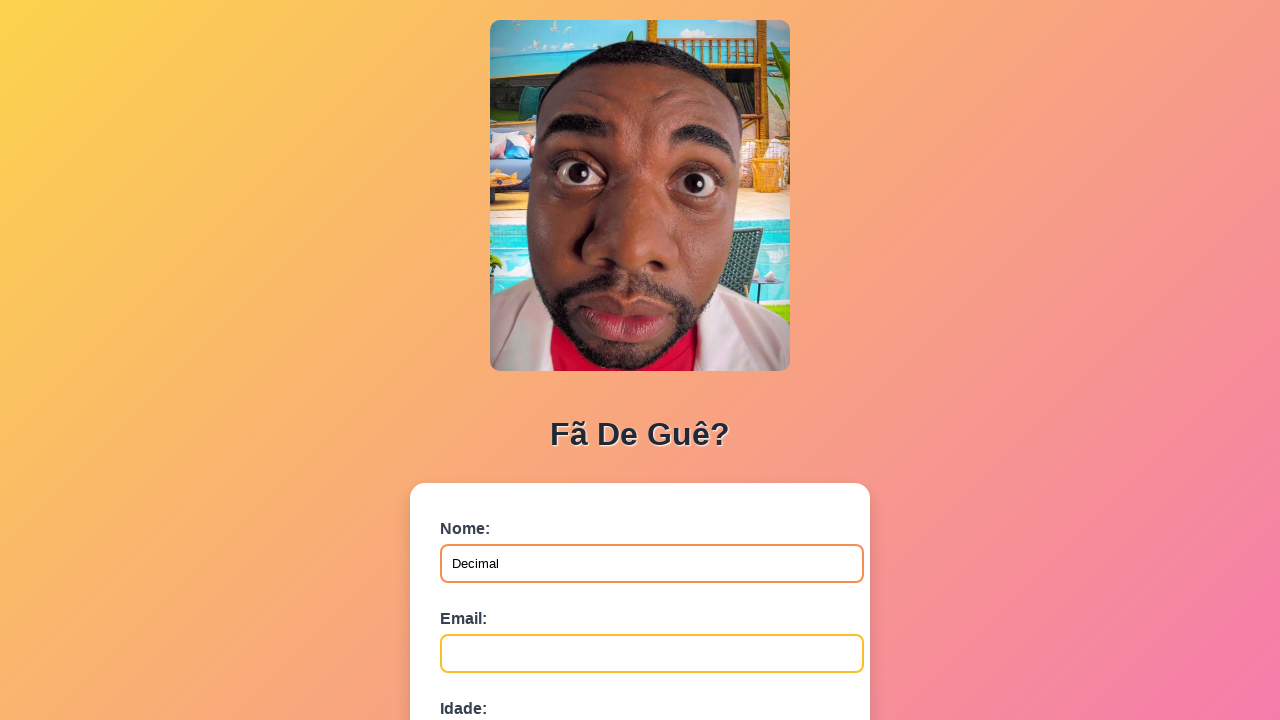

Filled email field with 'decimal@exemplo.com' on #email
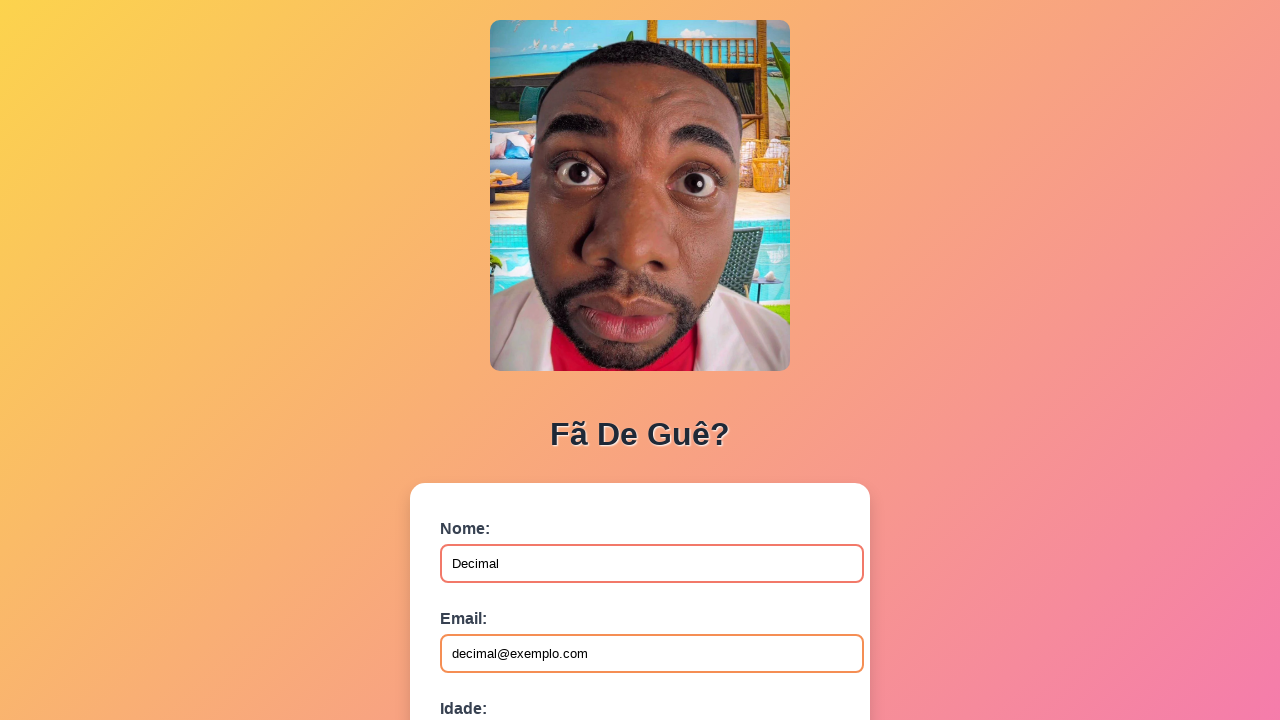

Filled age field with decimal value '25.5' to test validation on #idade
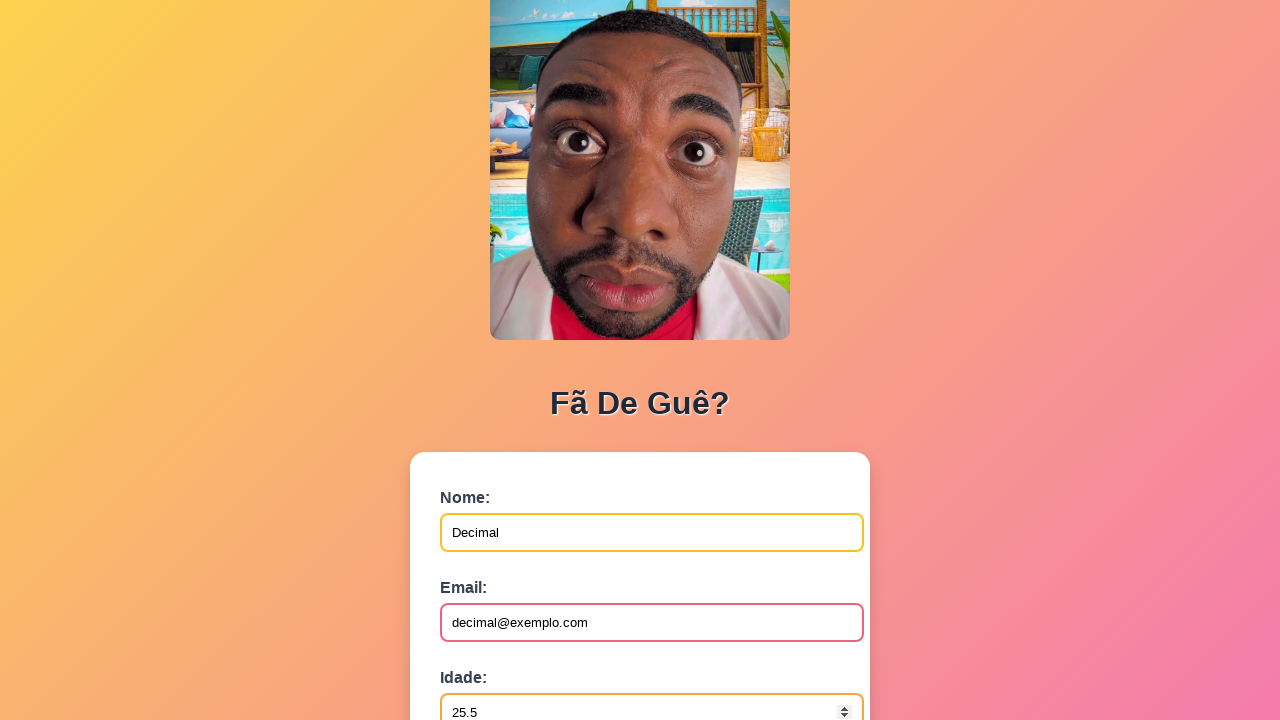

Clicked submit button to attempt form submission with decimal age at (490, 569) on button[type='submit']
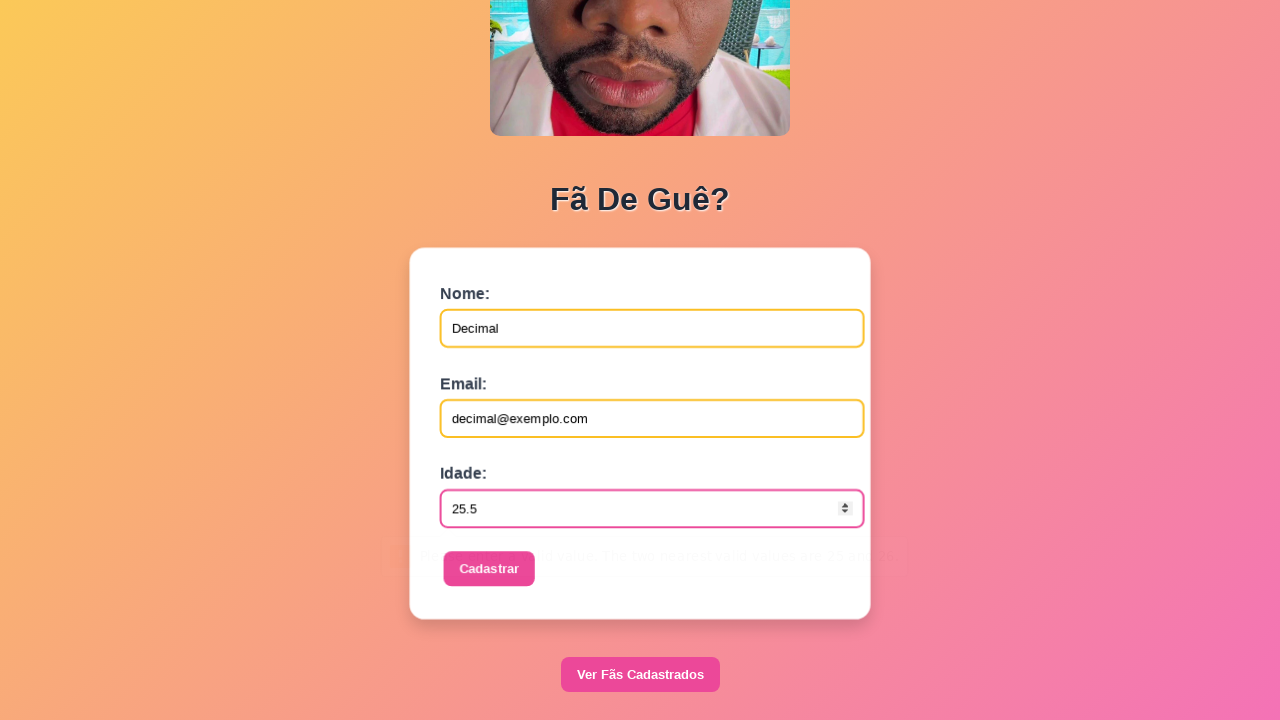

Waited 500ms for form processing and validation response
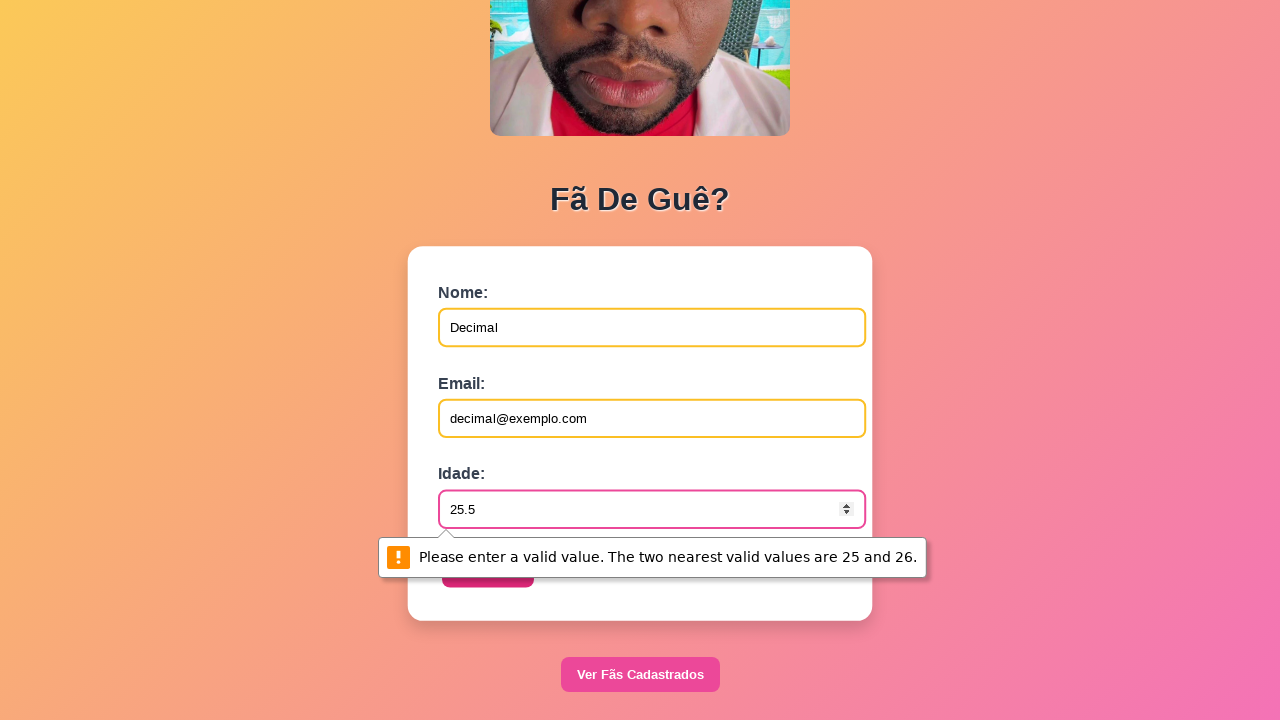

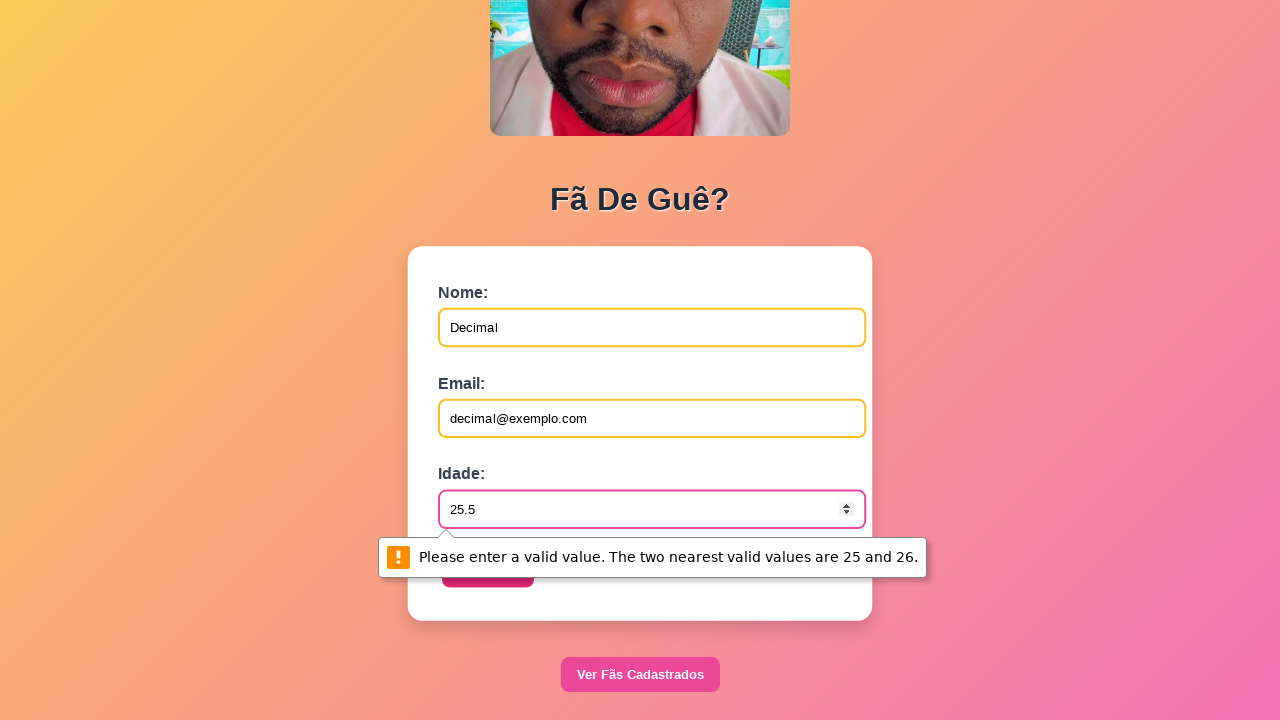